Tests filling a text field on a registration form and verifying the entered value can be retrieved from the input field

Starting URL: https://naveenautomationlabs.com/opencart/index.php?route=account/register

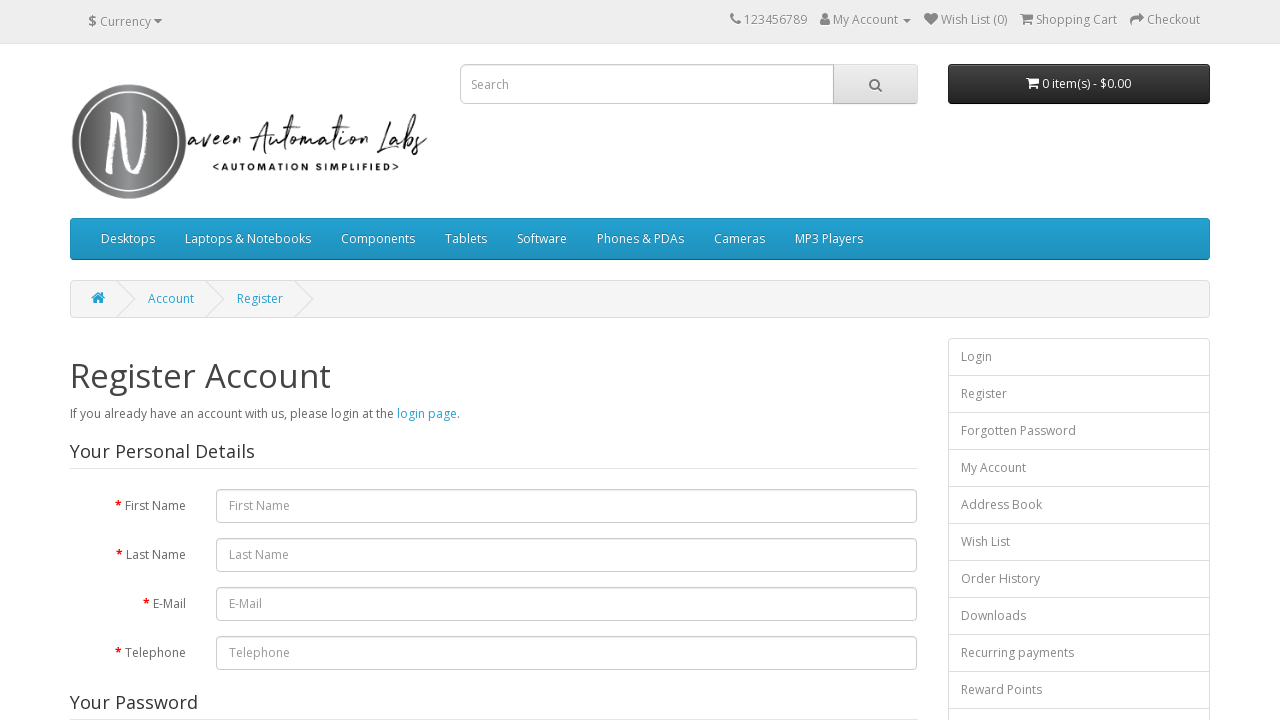

Navigated to OpenCart registration page
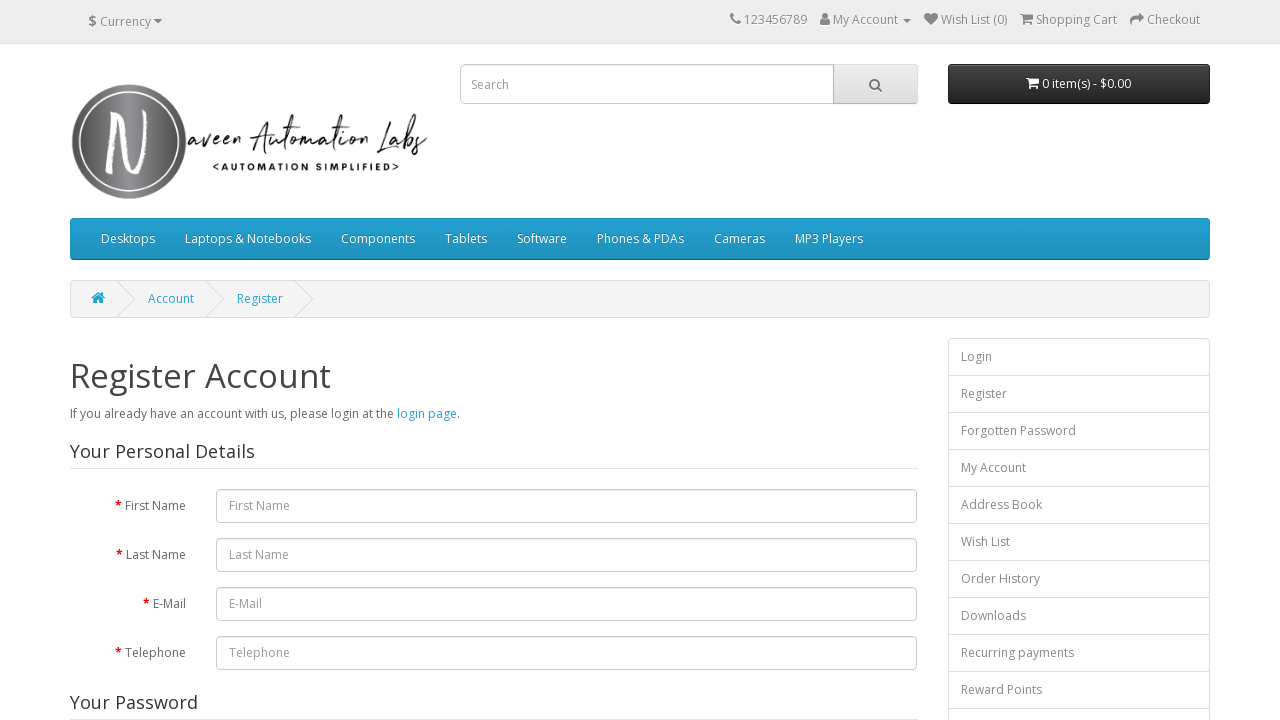

Filled first name field with 'naveenautomationlabs' on #input-firstname
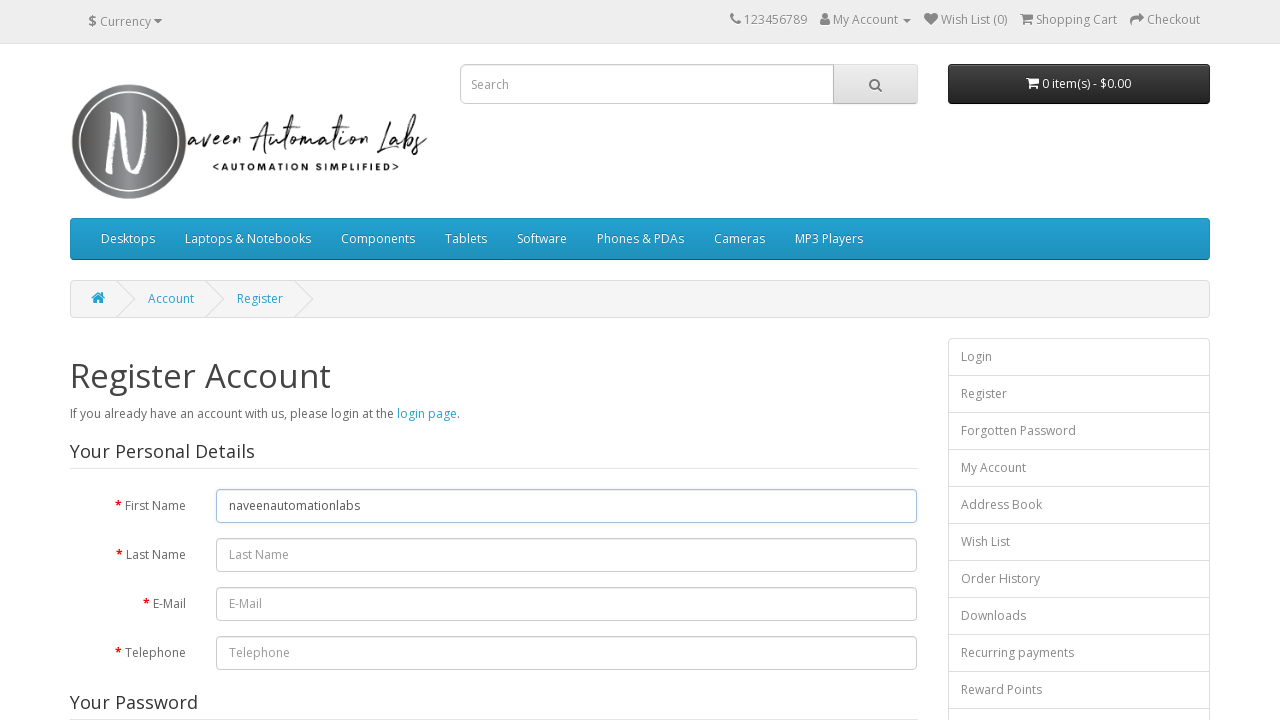

Retrieved first name field value: 'naveenautomationlabs'
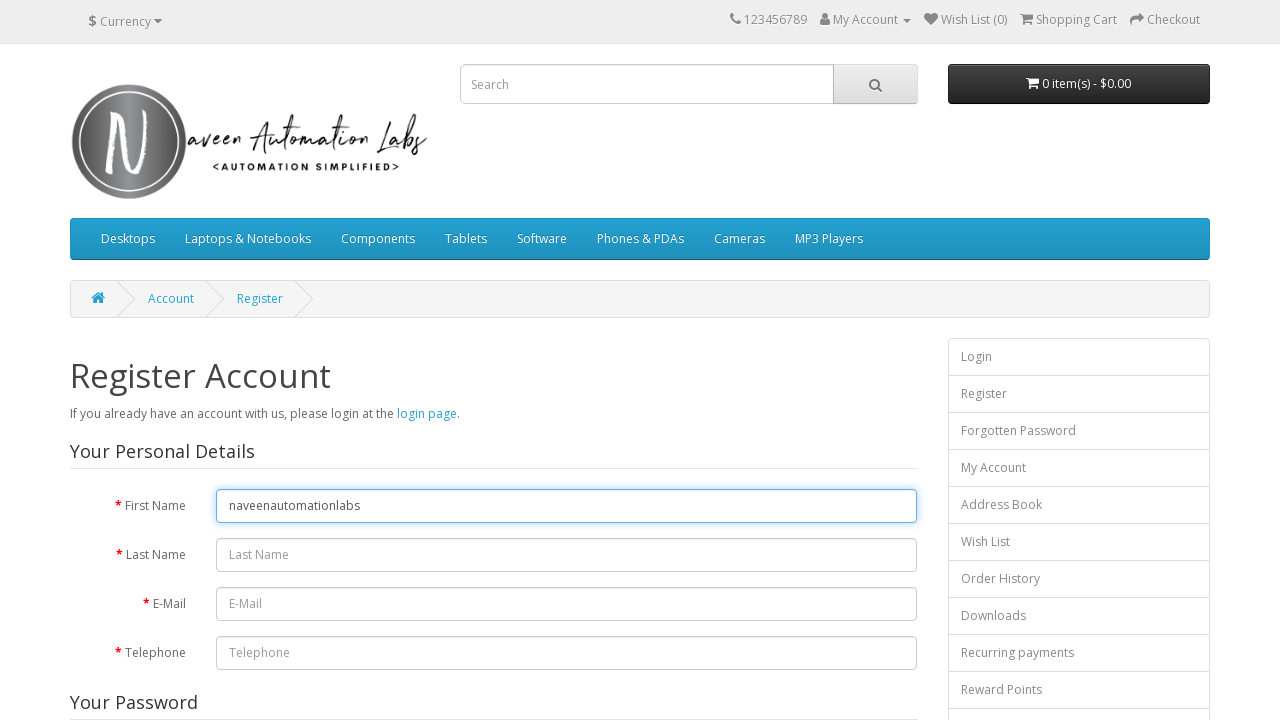

Filled last name field with 'TestLastName' on #input-lastname
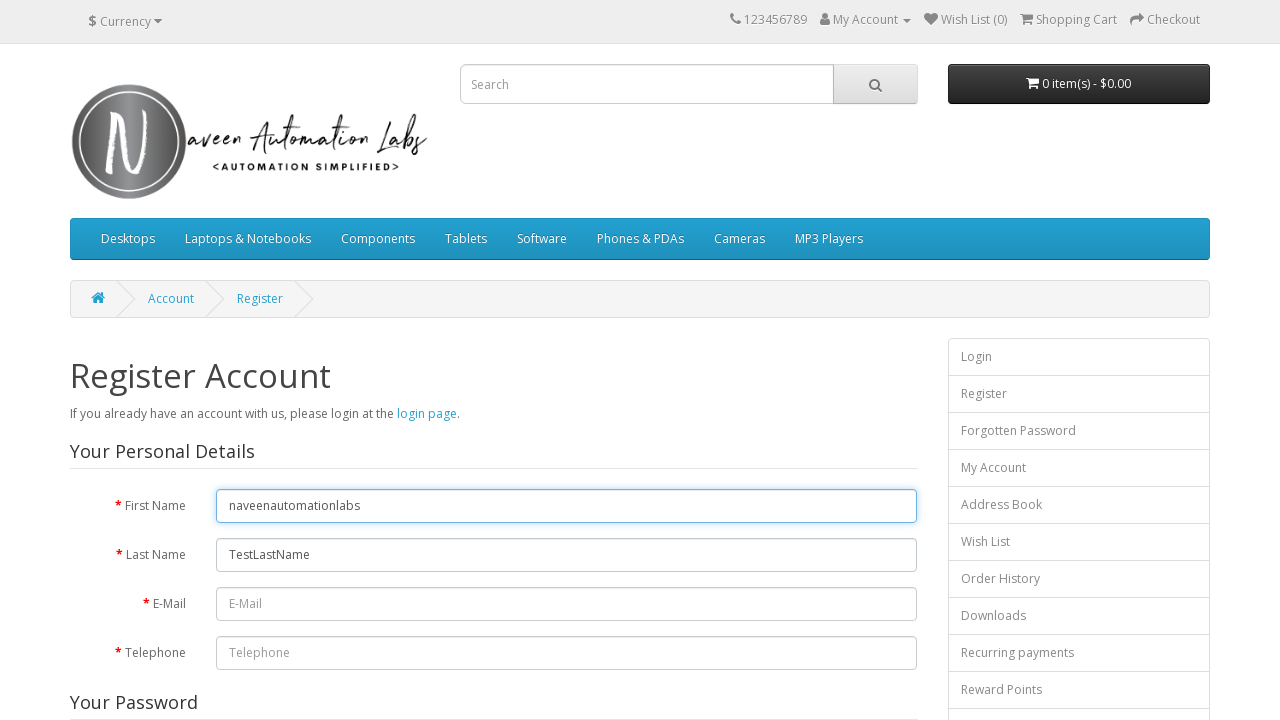

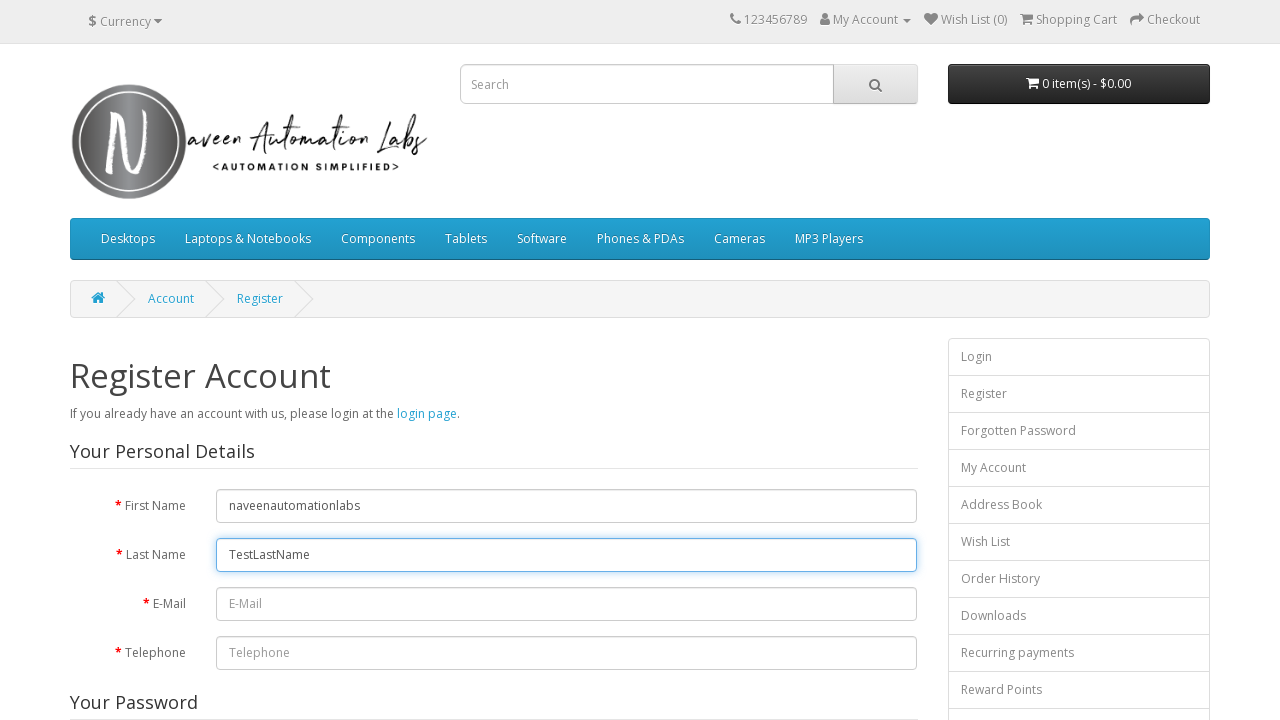